Tests a mortgage calculator by entering a purchase price value, clicking to show advanced options, and selecting a start month from a dropdown

Starting URL: https://www.mlcalc.com

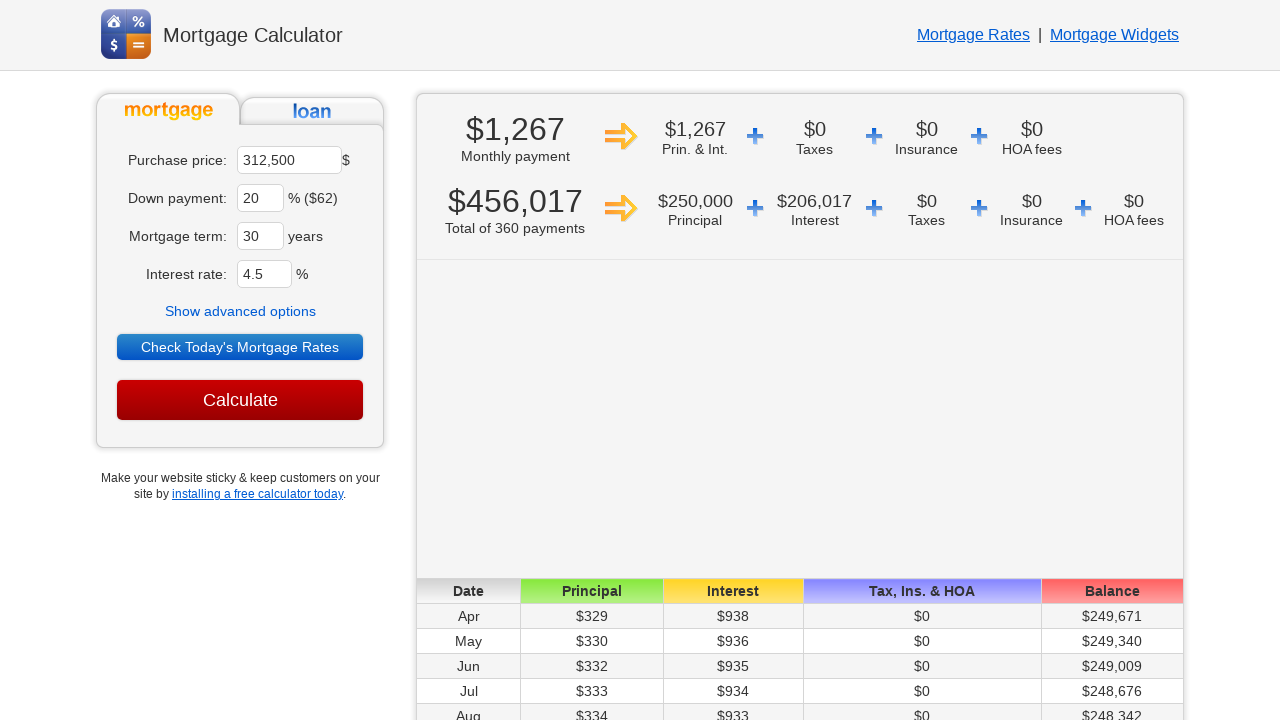

Cleared the purchase price field on //*[@id='ma']
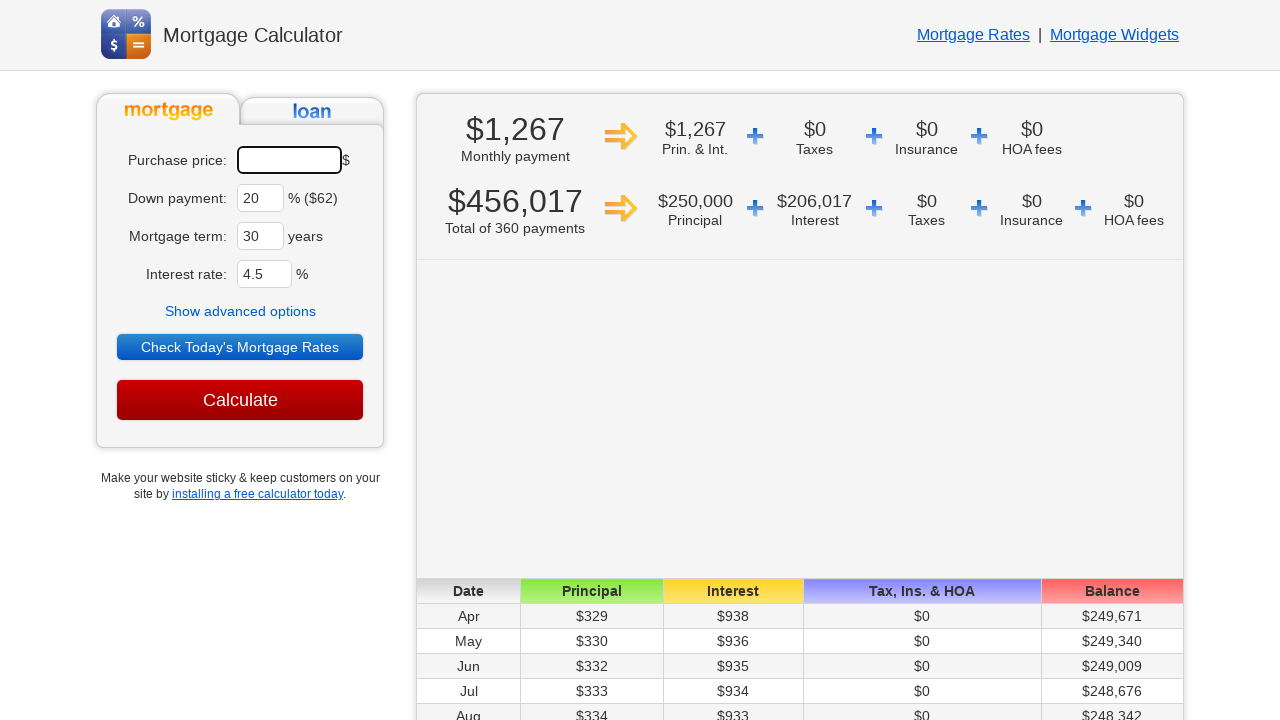

Entered purchase price of 400000 on input#ma
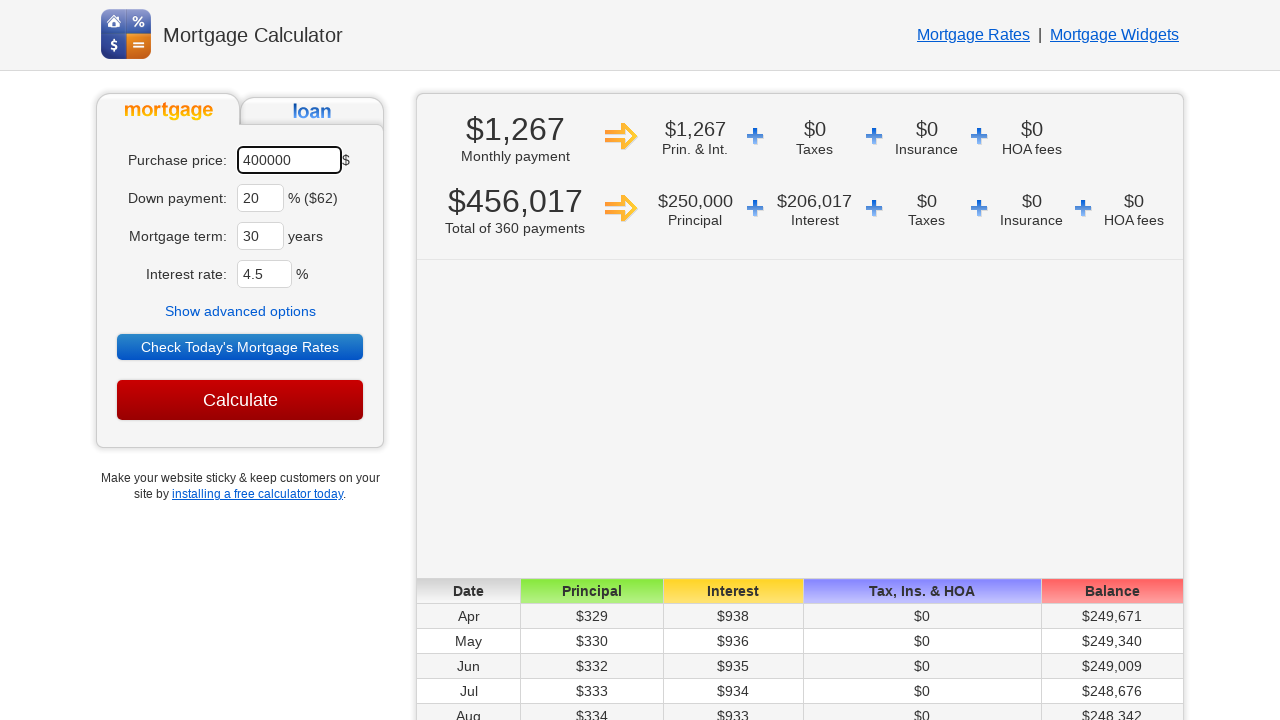

Clicked on 'Show advanced options' button at (240, 311) on text=Show advanced options
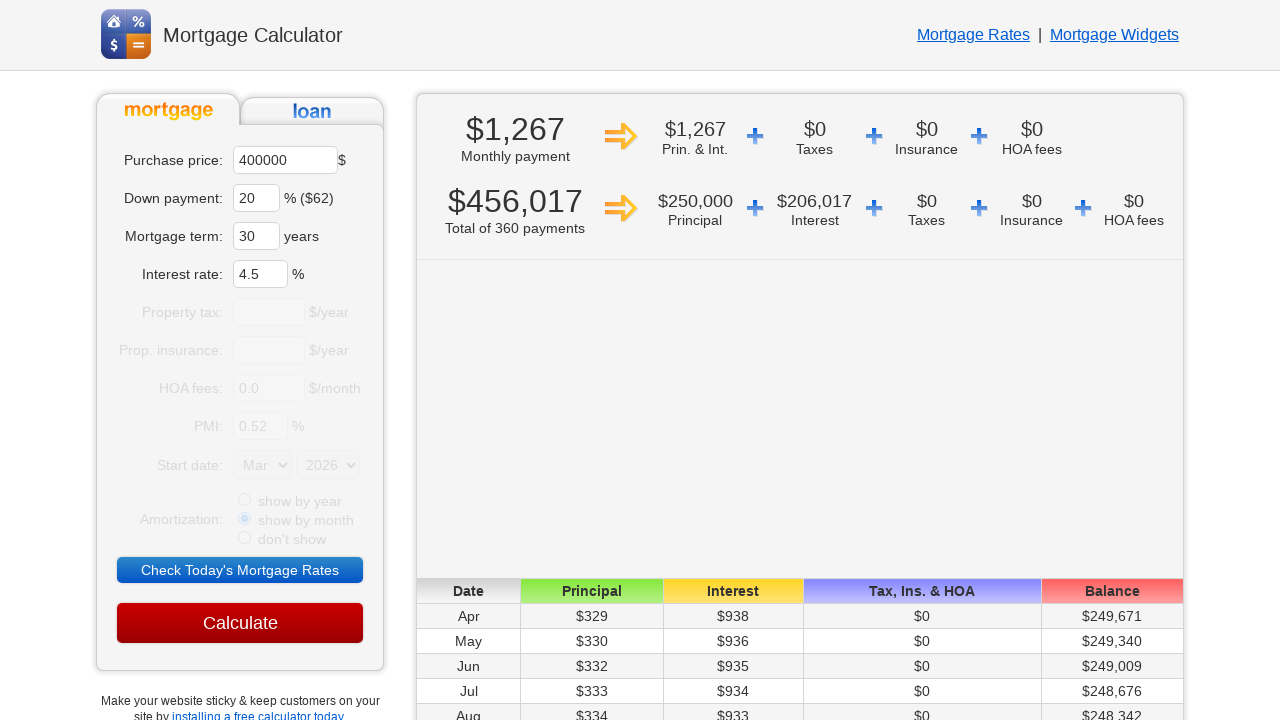

Waited for advanced options to load
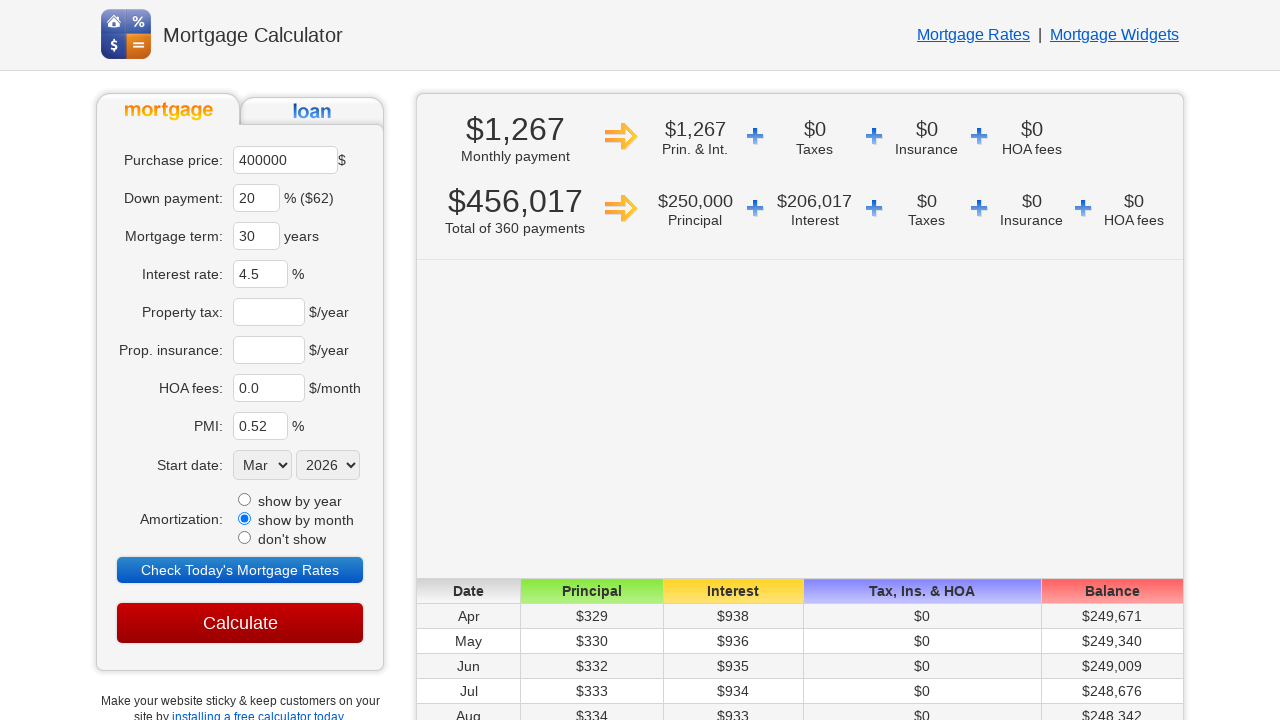

Selected 'Oct' from the start month dropdown on select[name='sm']
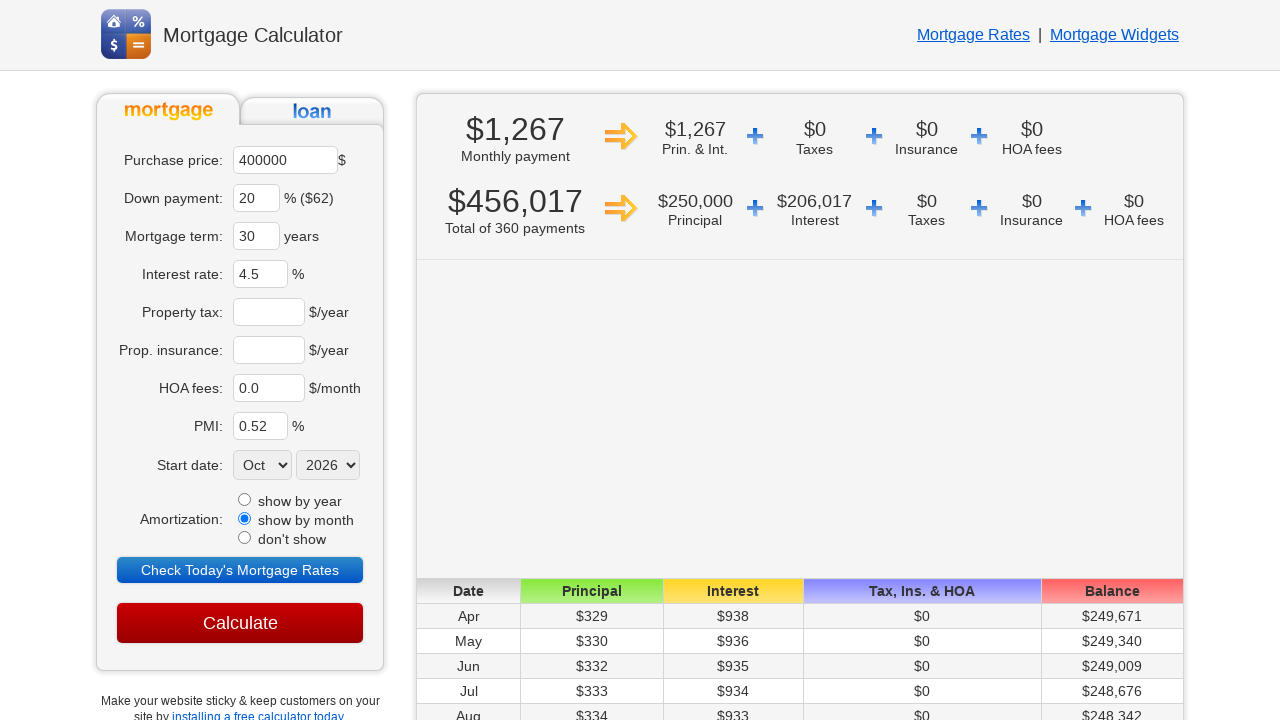

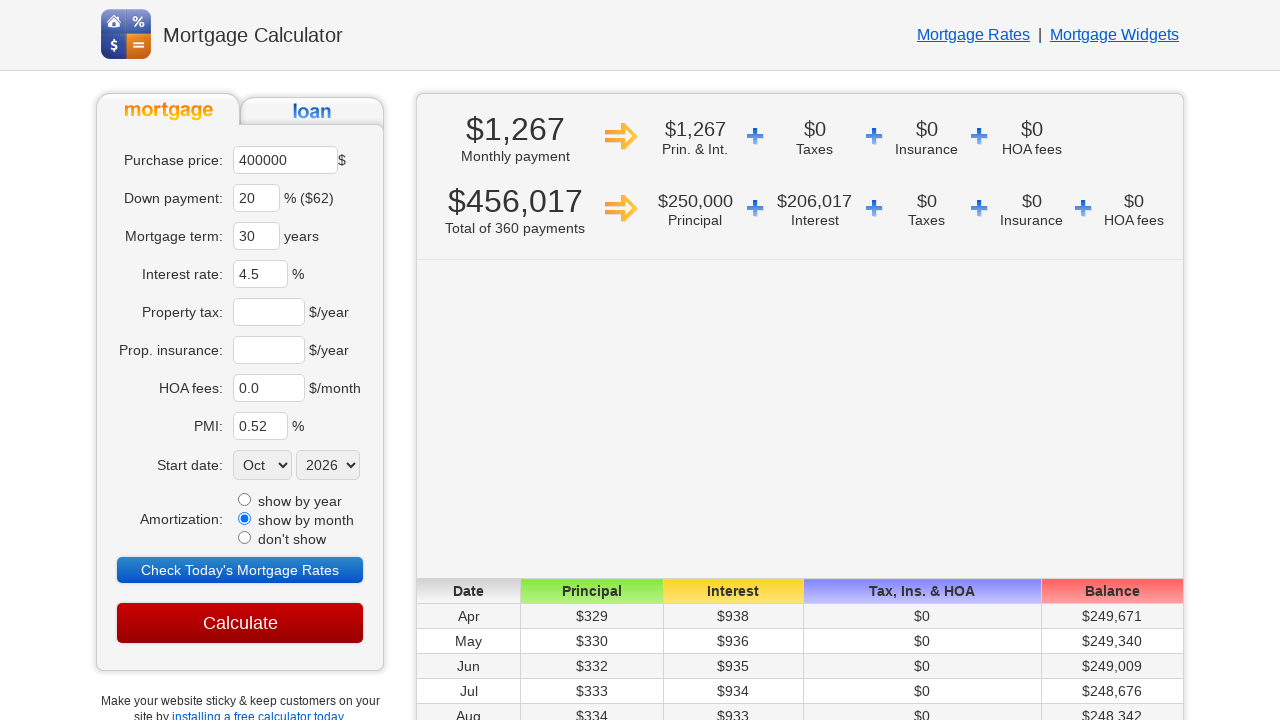